Tests dynamic loading page where element is rendered after loading bar, clicks the Start button, waits for the finish element to appear, and verifies the "Hello World!" text.

Starting URL: http://the-internet.herokuapp.com/dynamic_loading/2

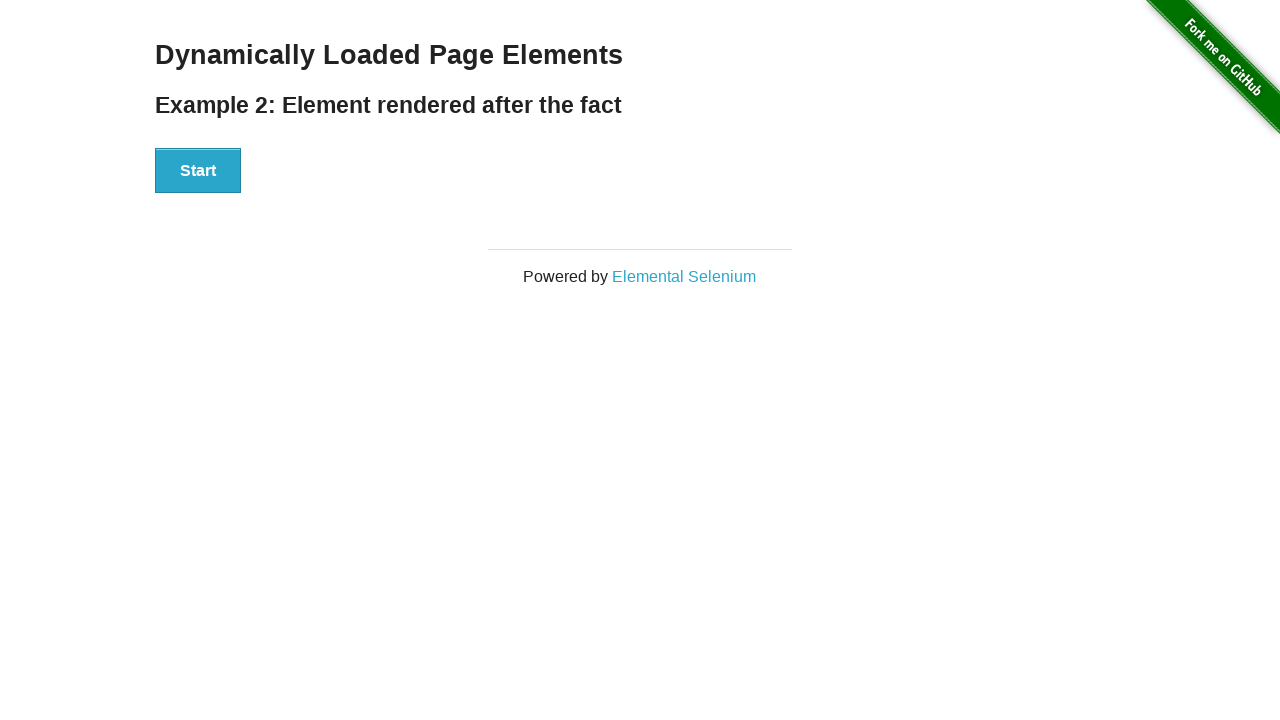

Clicked the Start button at (198, 171) on #start button
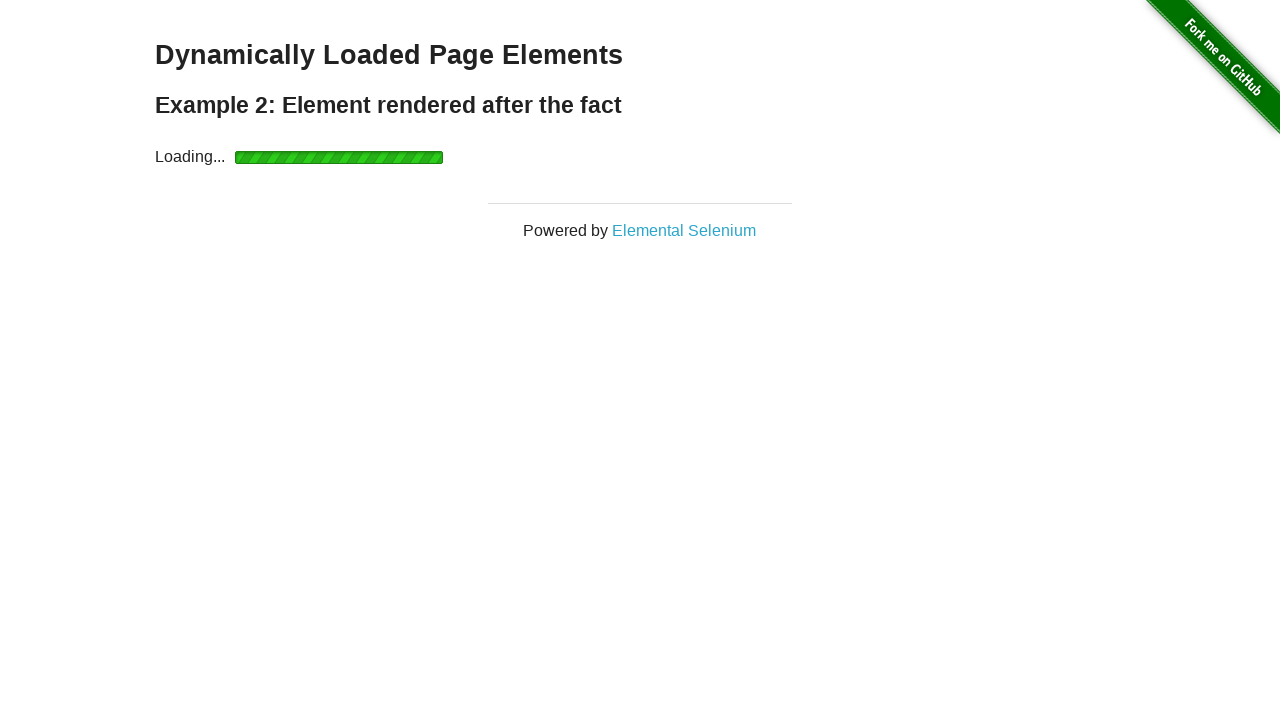

Waited for finish element to appear after loading bar
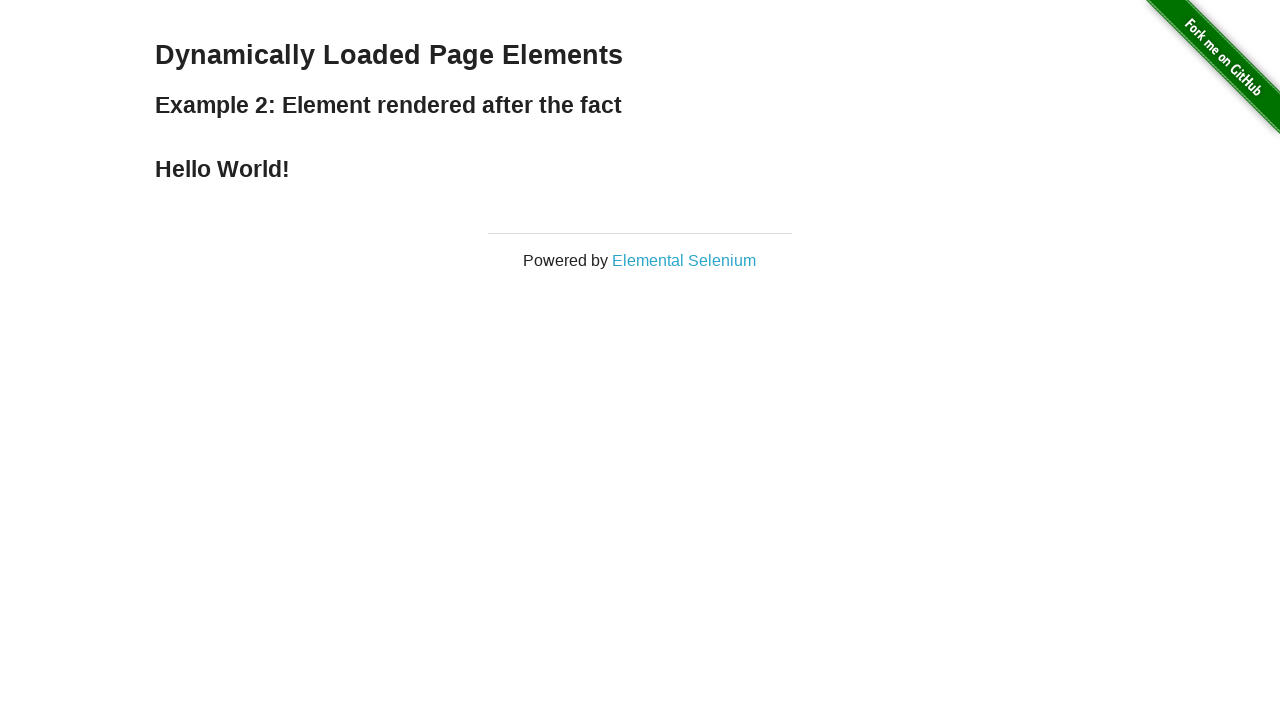

Verified 'Hello World!' text is displayed in finish element
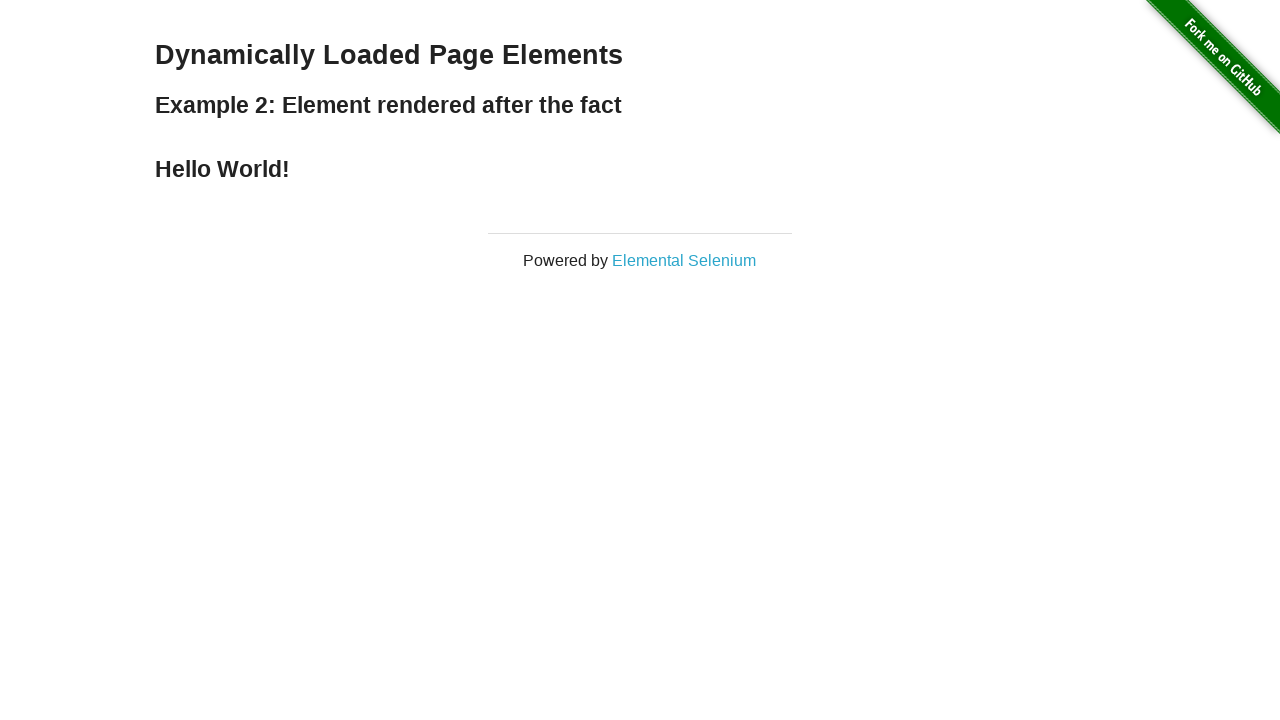

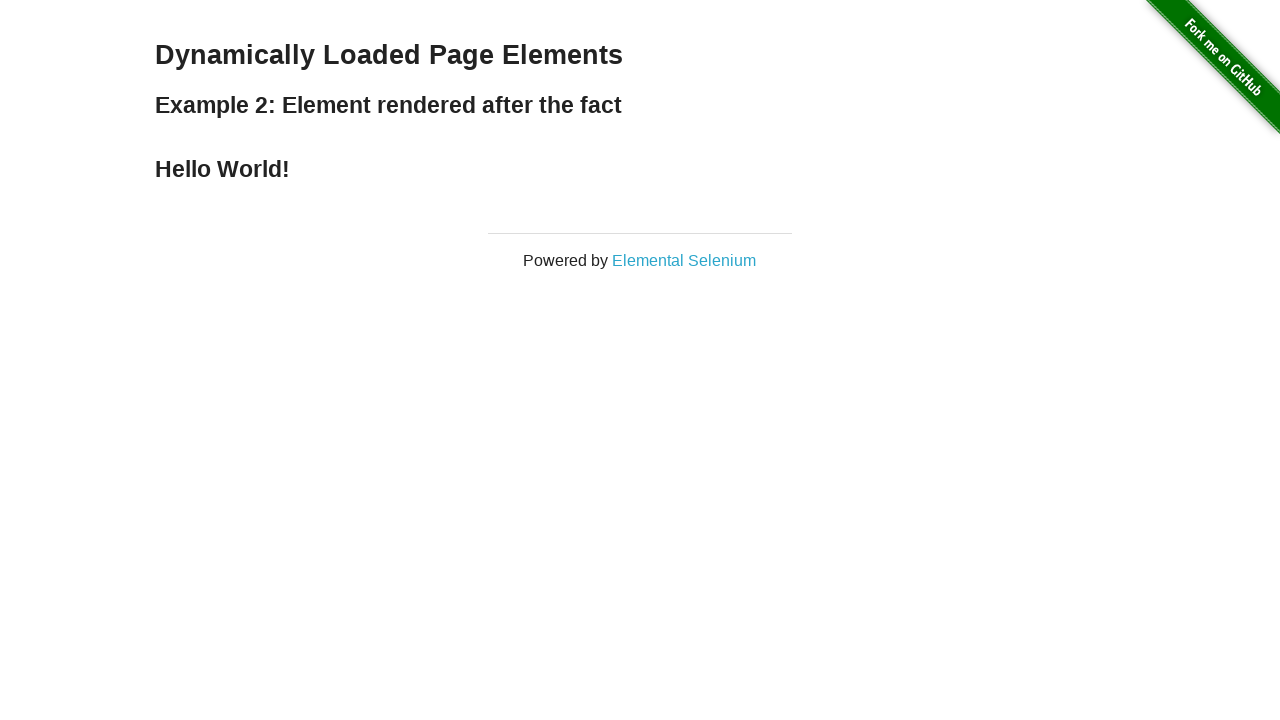